Tests a registration form by filling in name, email, and password fields, then clicking to show/hide password and retrieving all links on the page

Starting URL: https://demoapps.qspiders.com/ui

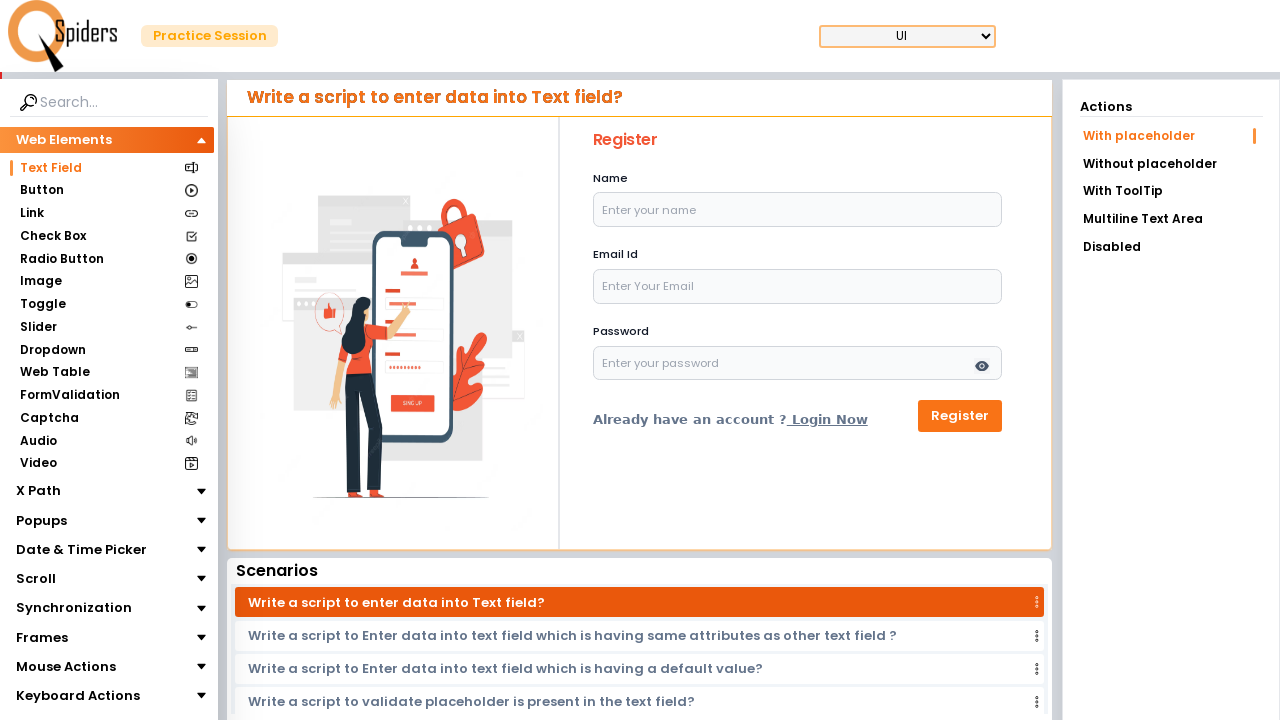

Filled name field with 'Abhay' on input[placeholder='Enter your name'][name='name']
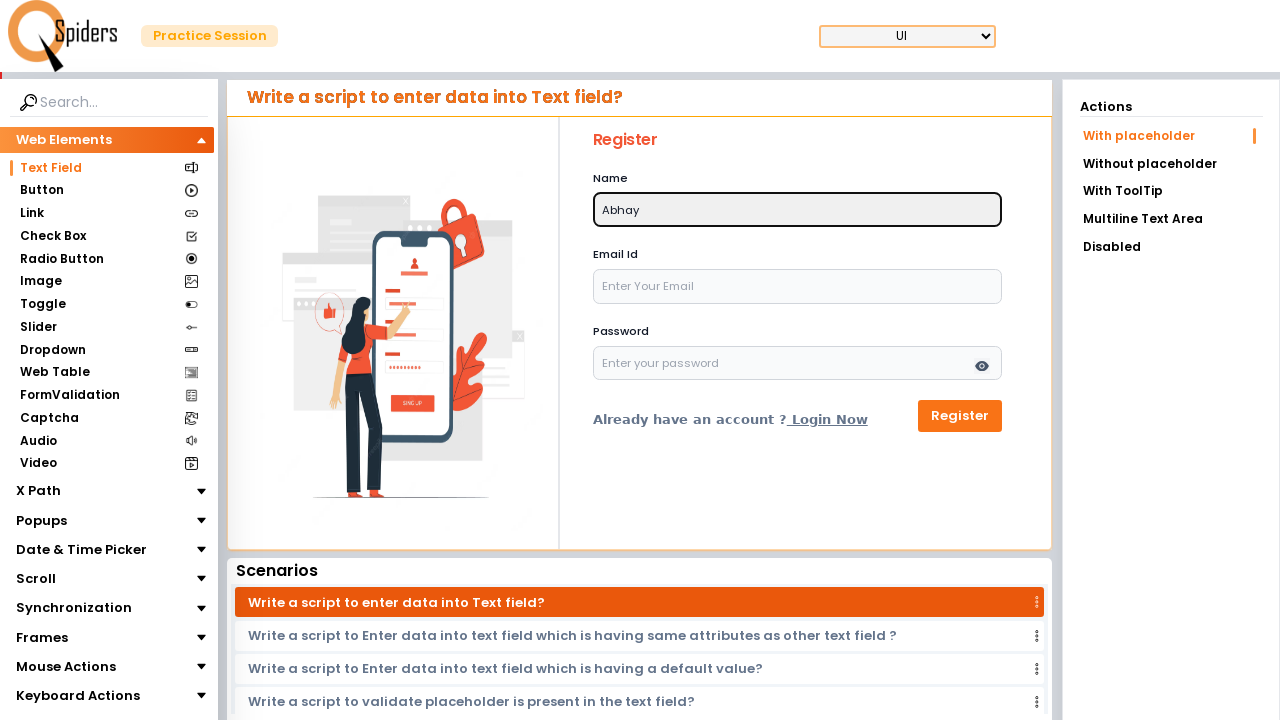

Filled email field with 'abc@gmail.com' on //label[@for='email']/following-sibling::input
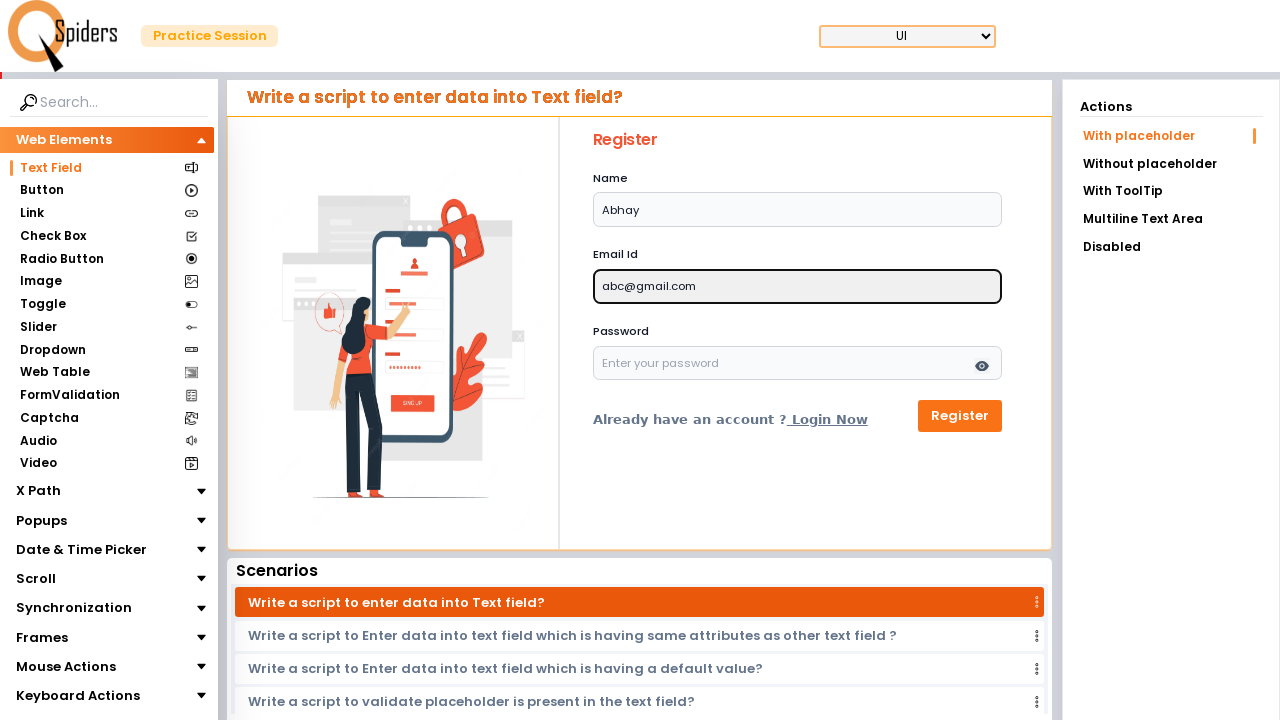

Filled password field with 'Password@1' on //section[@class='relative']/input
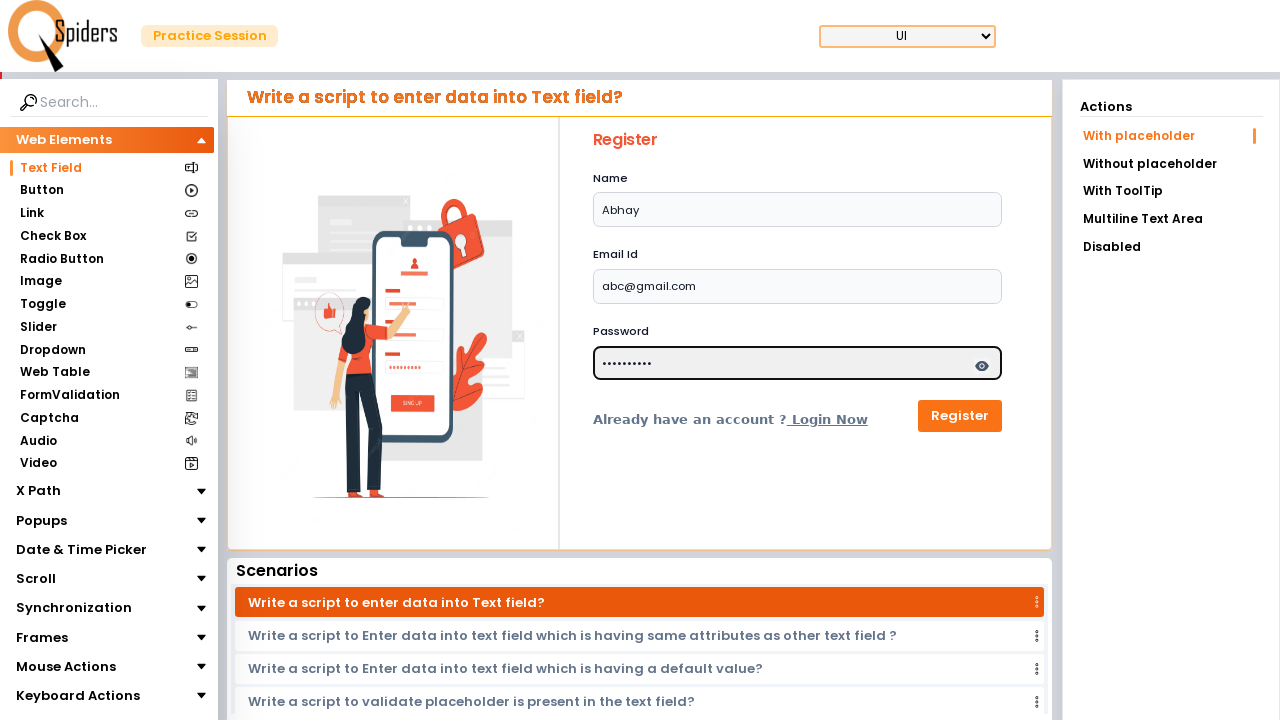

Clicked show/hide password toggle at (982, 366) on xpath=//span[@class='absolute text-slate-600 text-[18px] bg-gray-100']
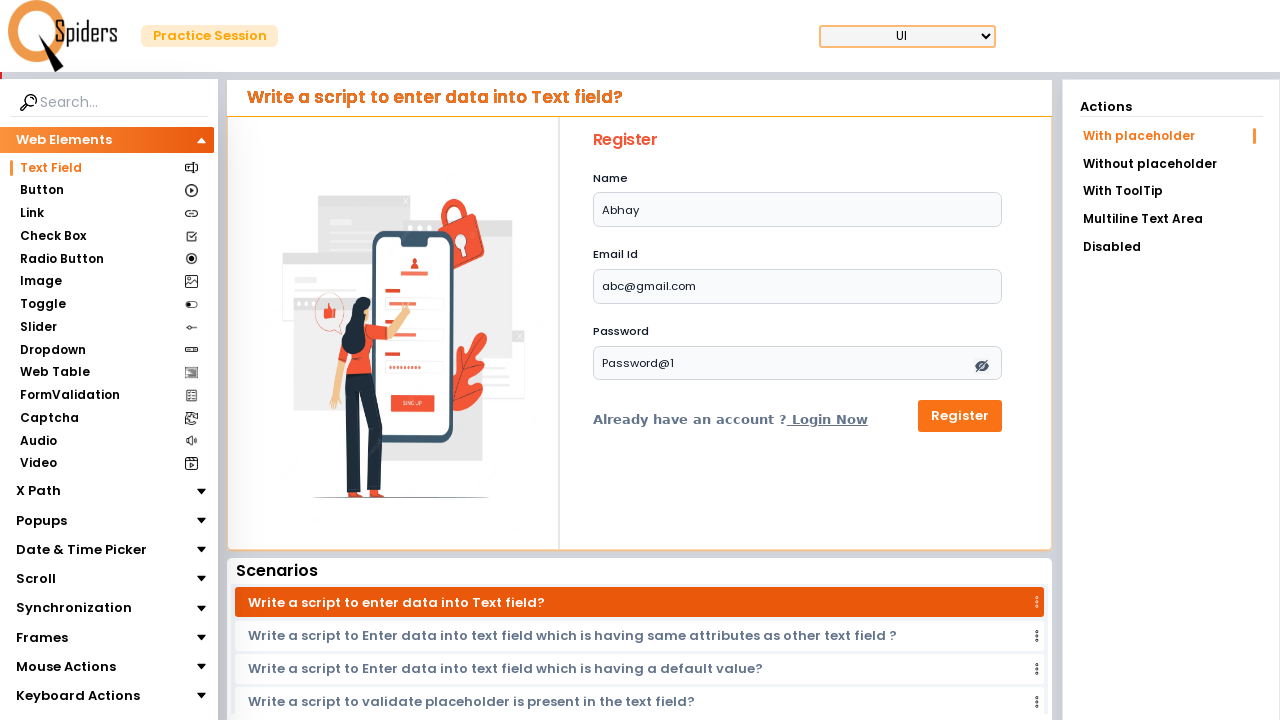

Retrieved all links on the page
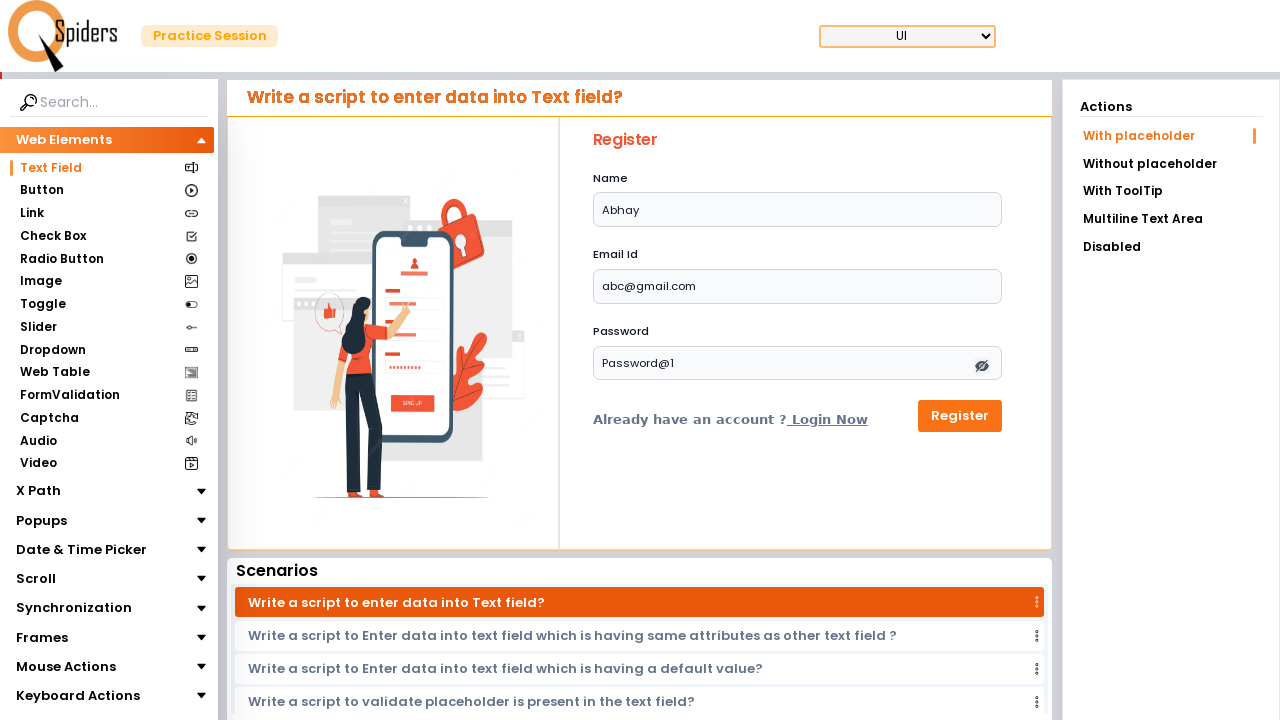

Extracted link text: 'Login Now'
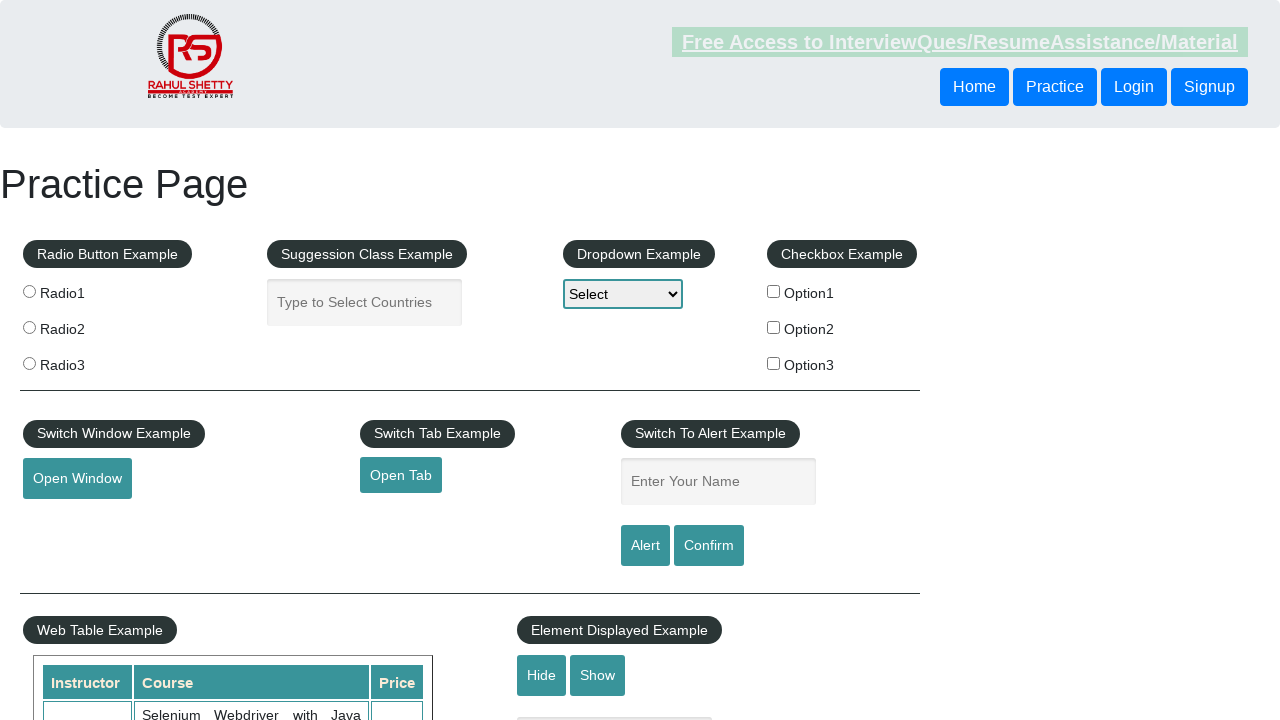

Extracted link text: 'Text Field'
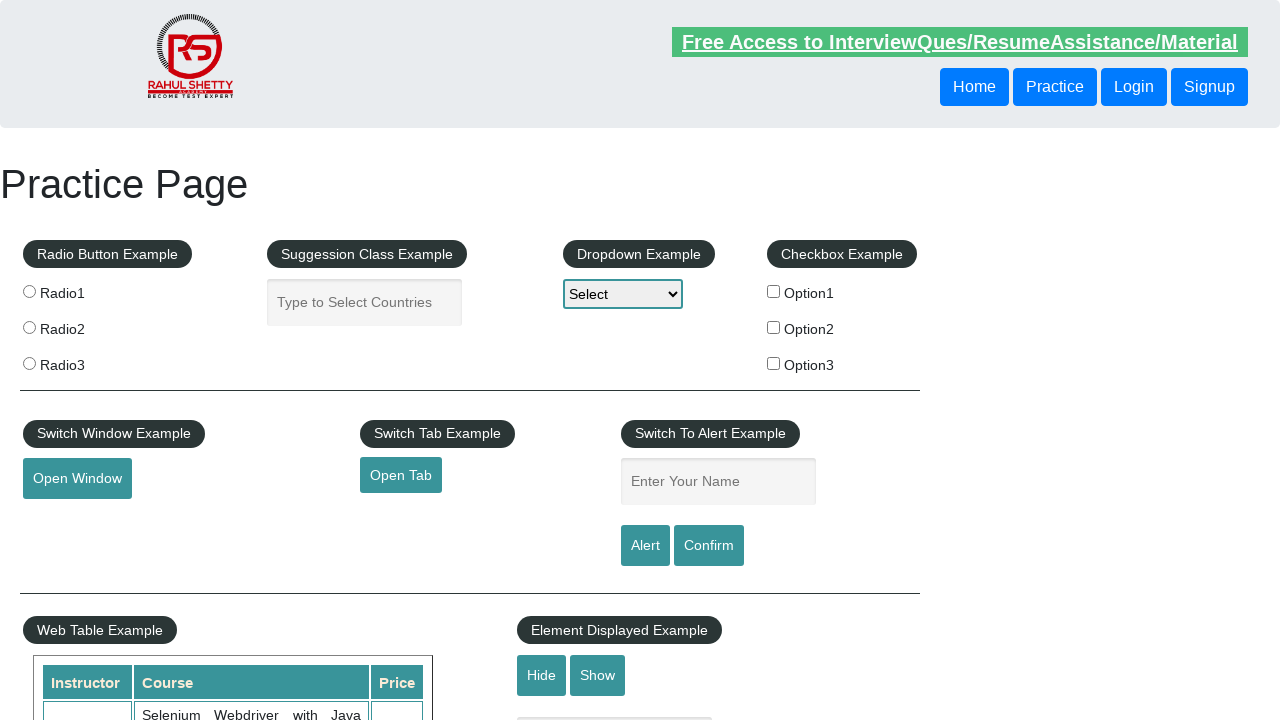

Extracted link text: 'Button'
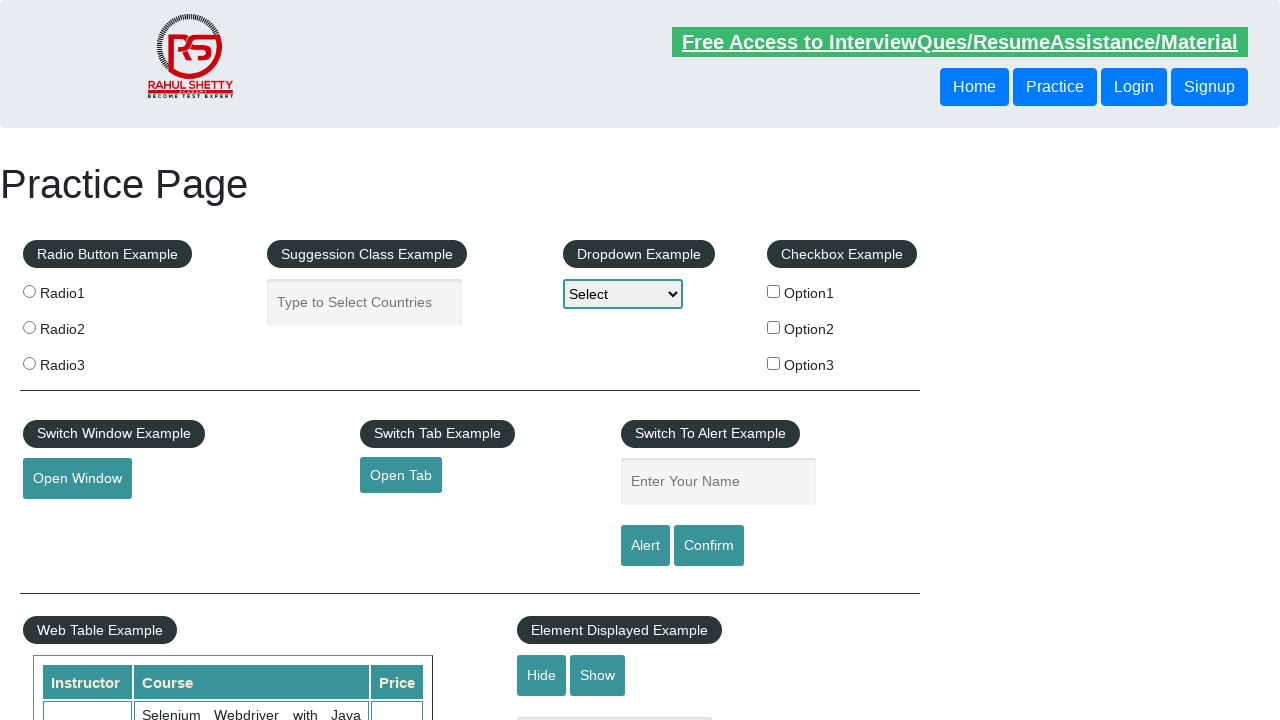

Extracted link text: 'Link'
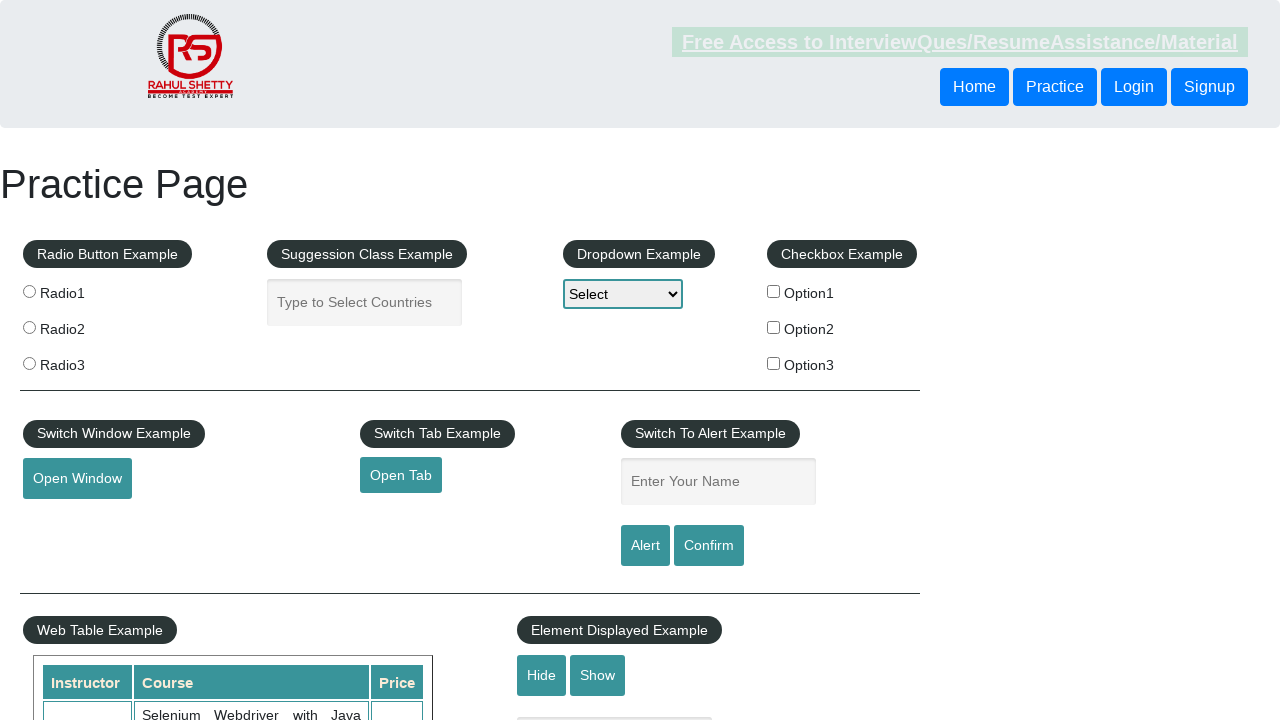

Extracted link text: 'Check Box'
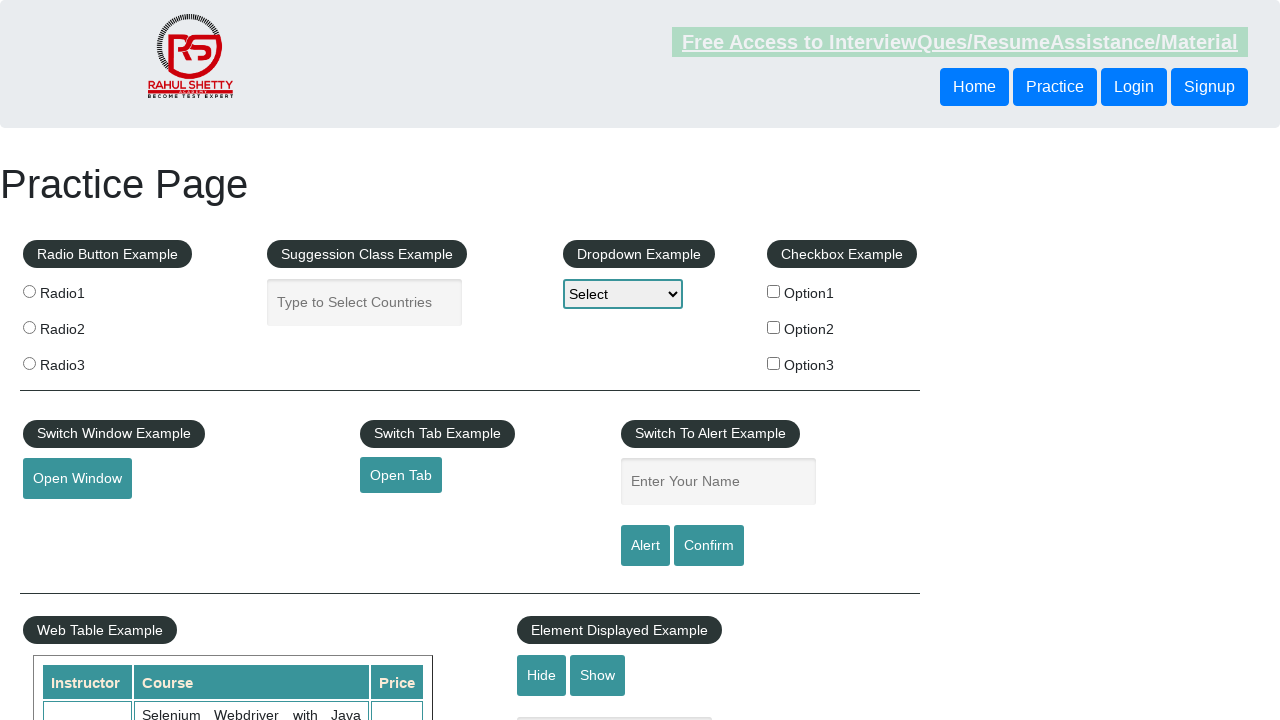

Extracted link text: 'Radio Button'
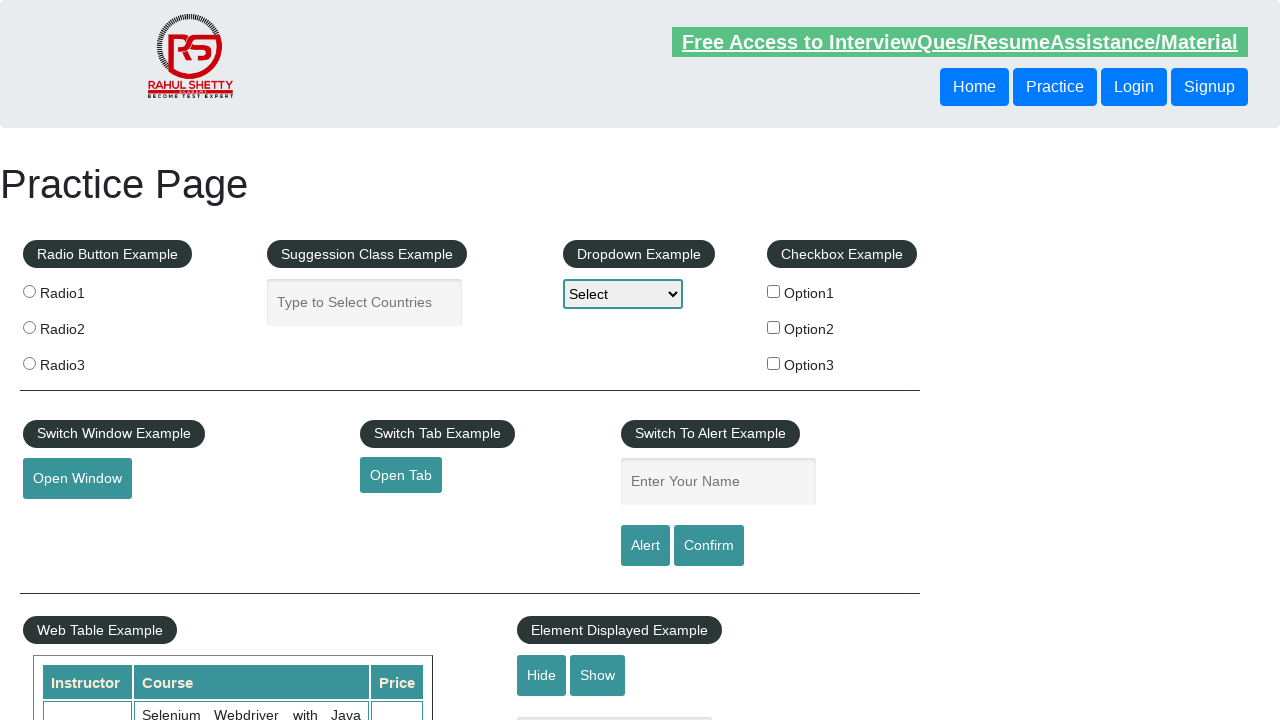

Extracted link text: 'Image'
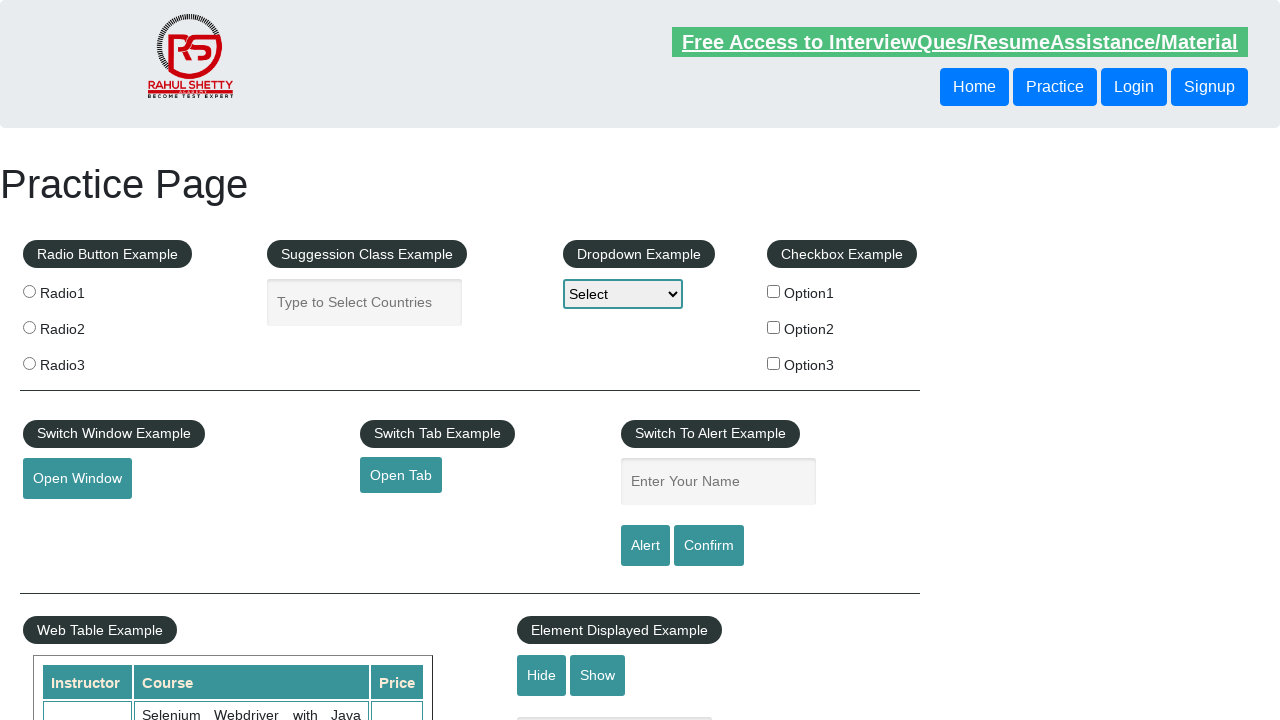

Extracted link text: 'Toggle'
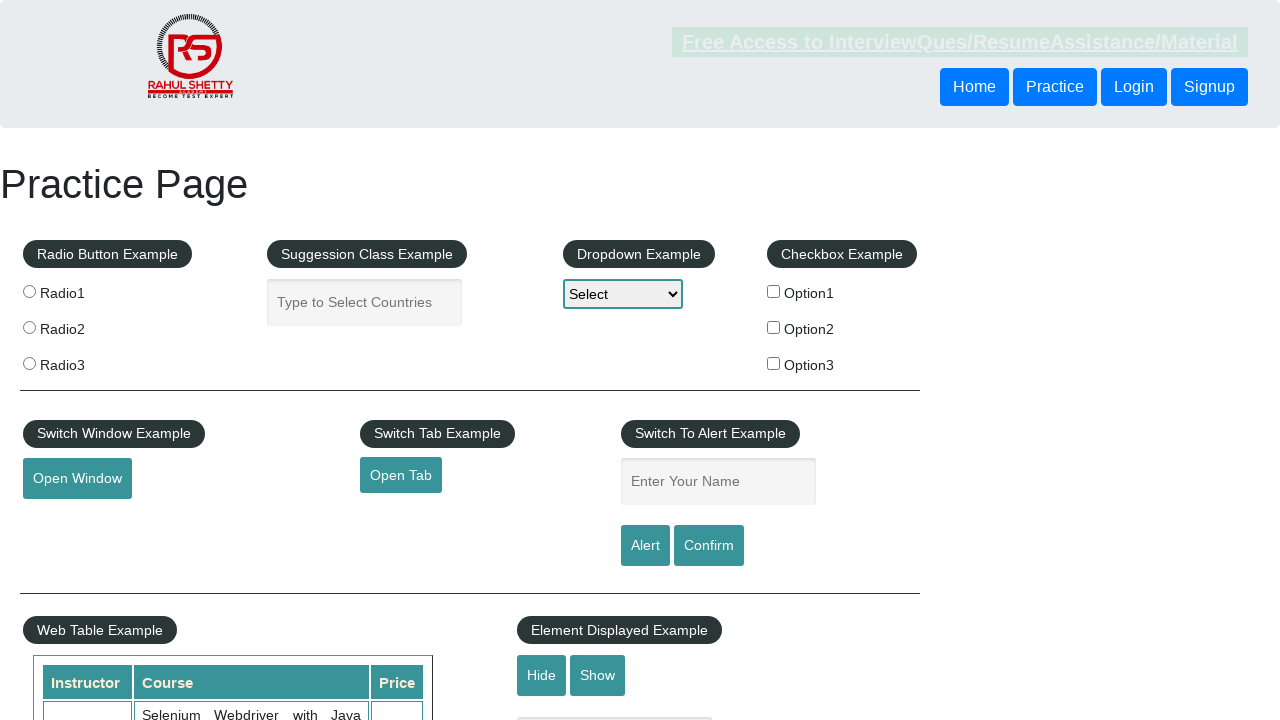

Extracted link text: 'Slider'
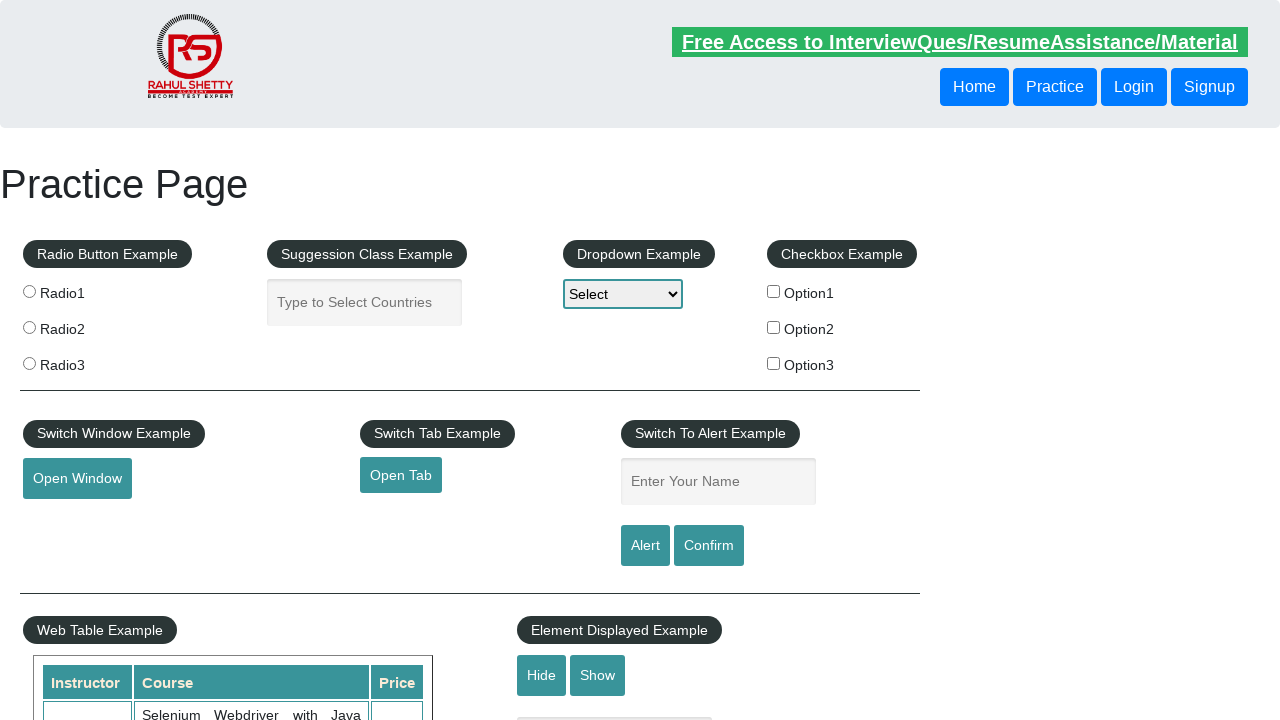

Extracted link text: 'Dropdown'
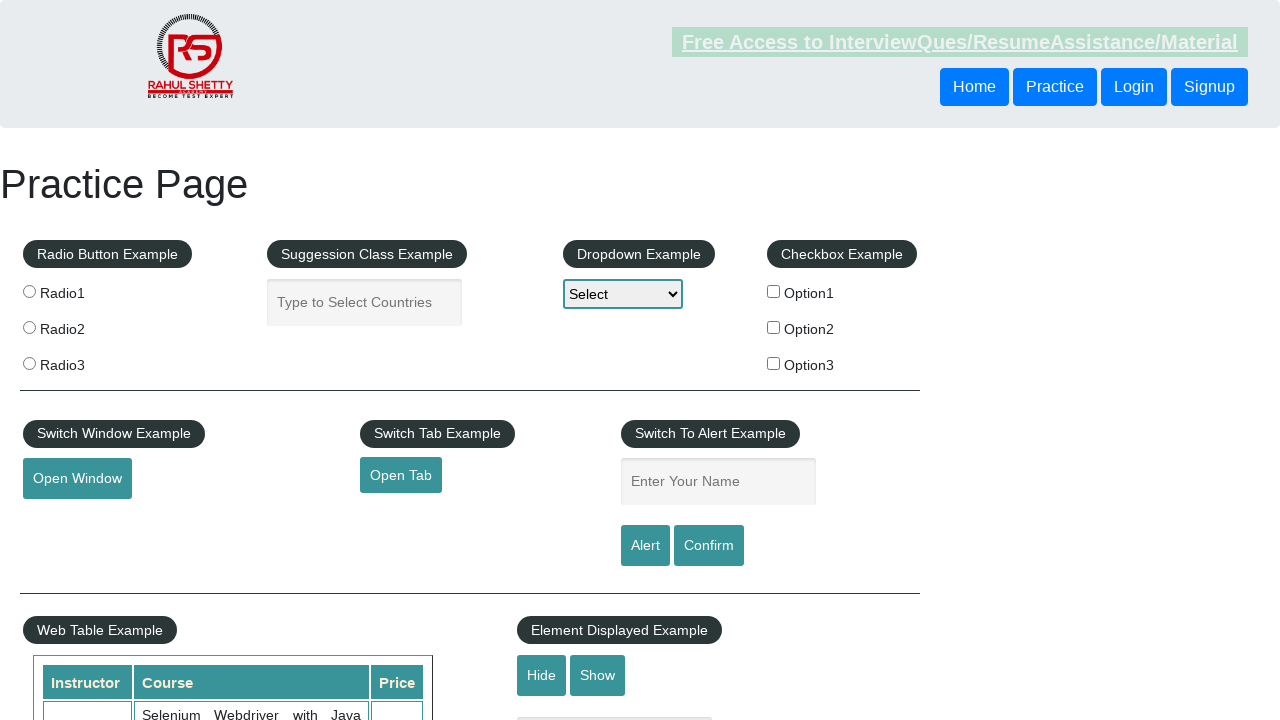

Extracted link text: 'Web Table'
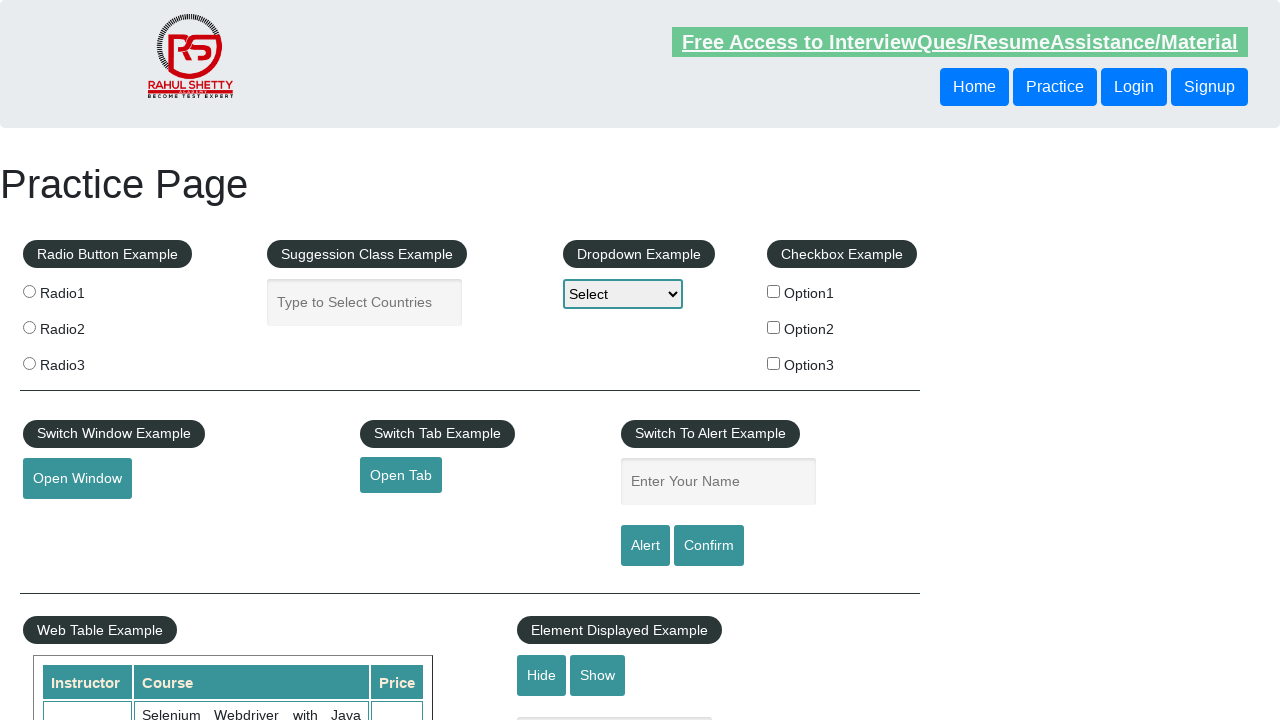

Extracted link text: 'FormValidation'
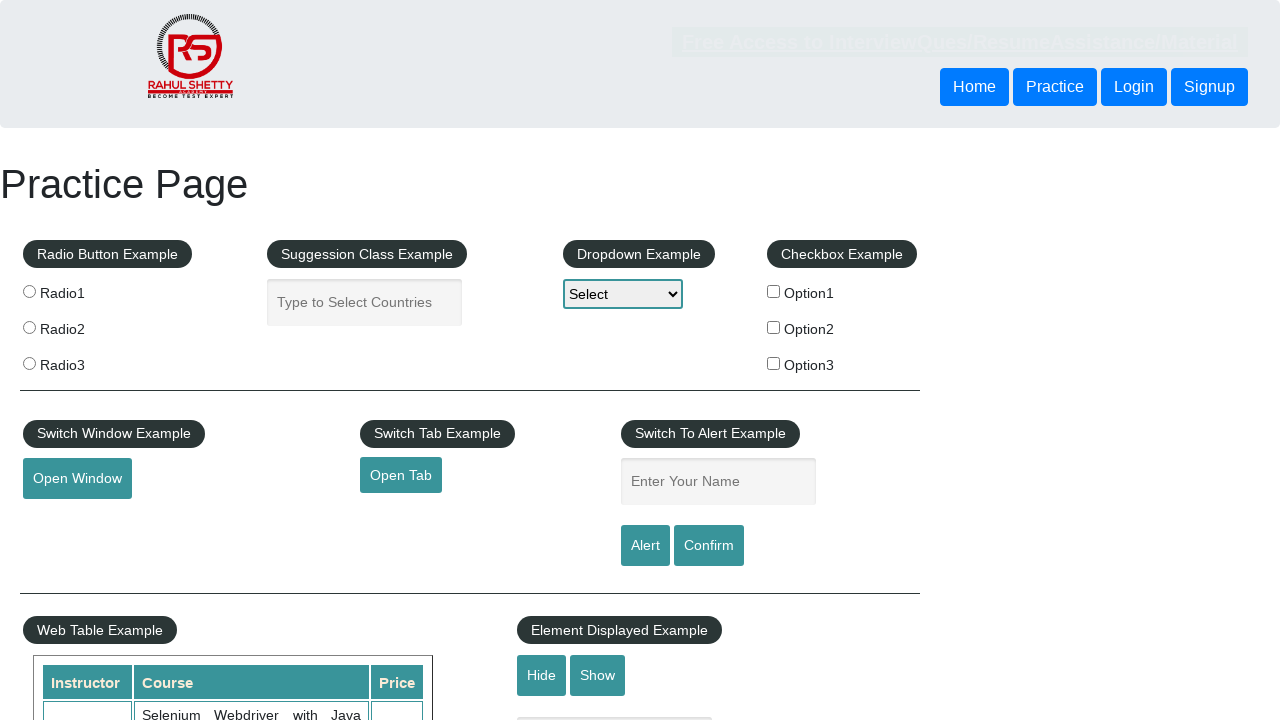

Extracted link text: 'Captcha'
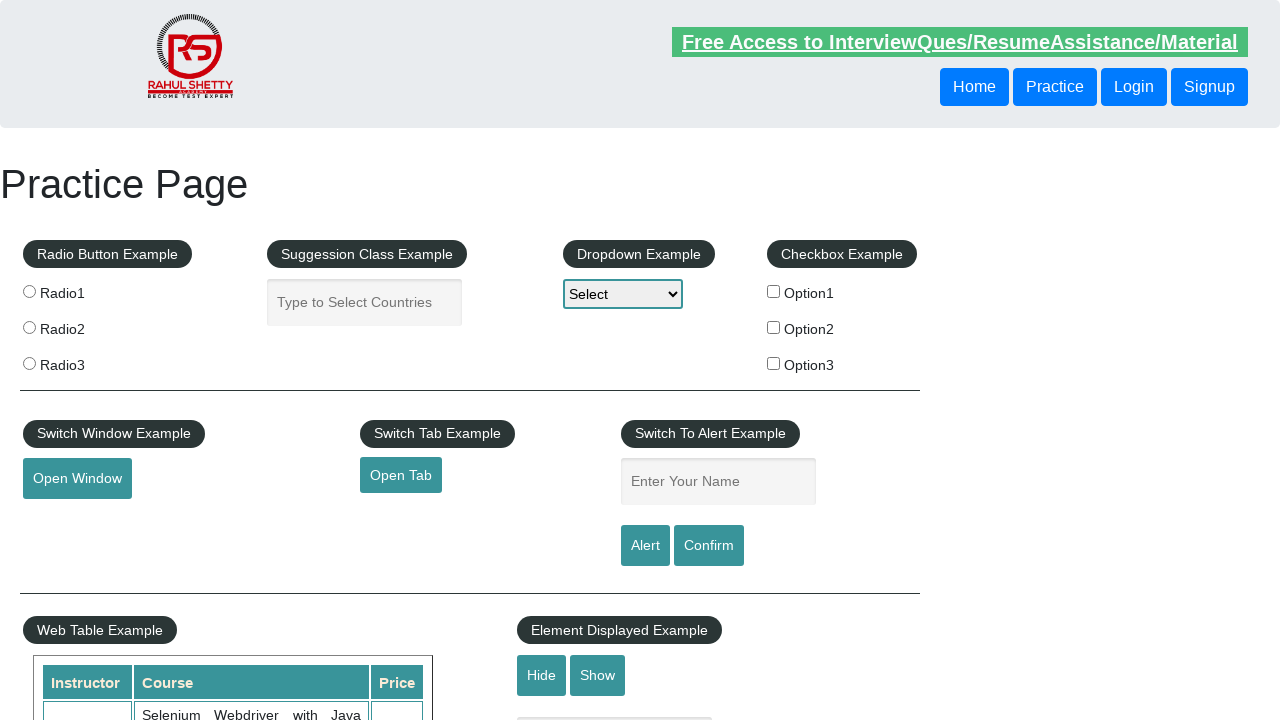

Extracted link text: 'Audio'
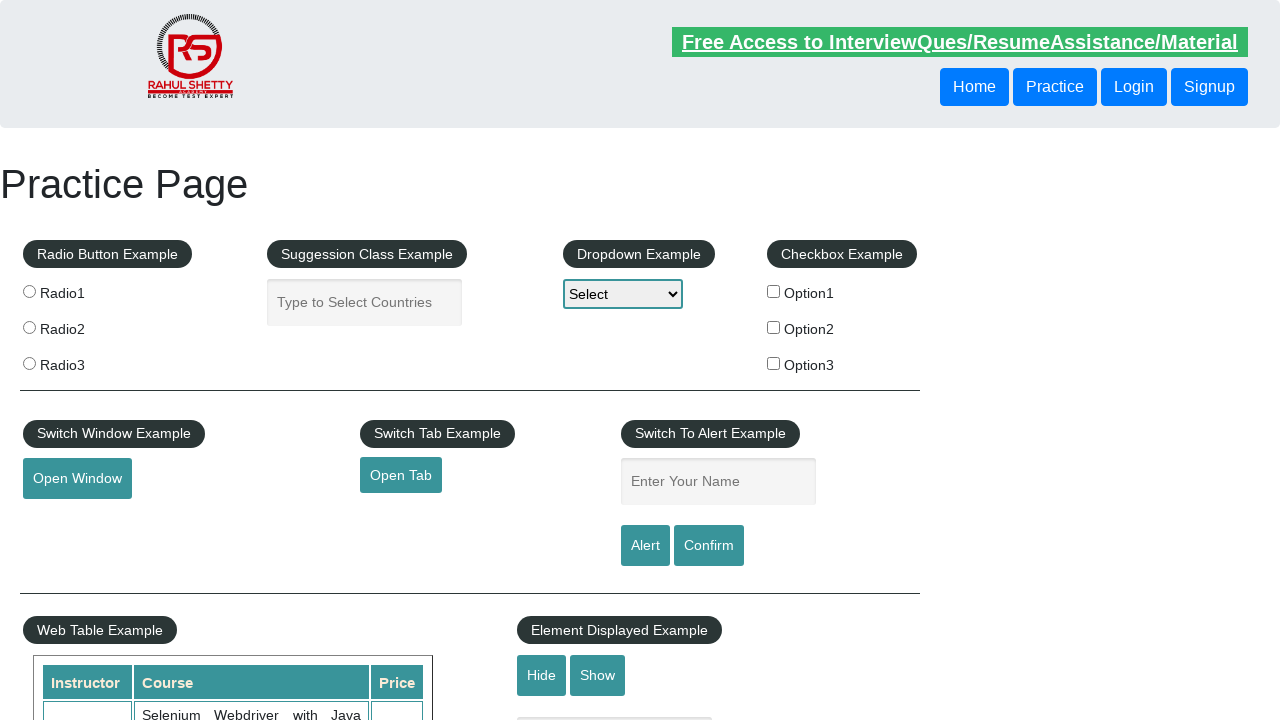

Extracted link text: 'Video'
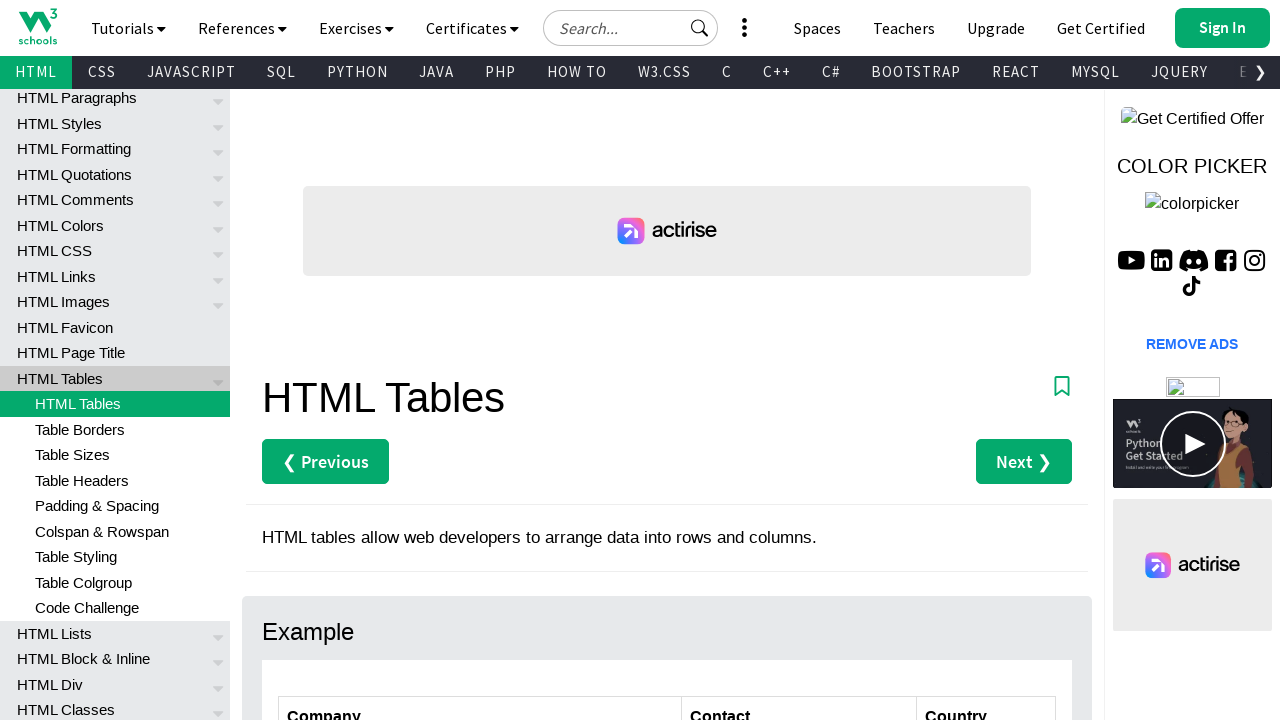

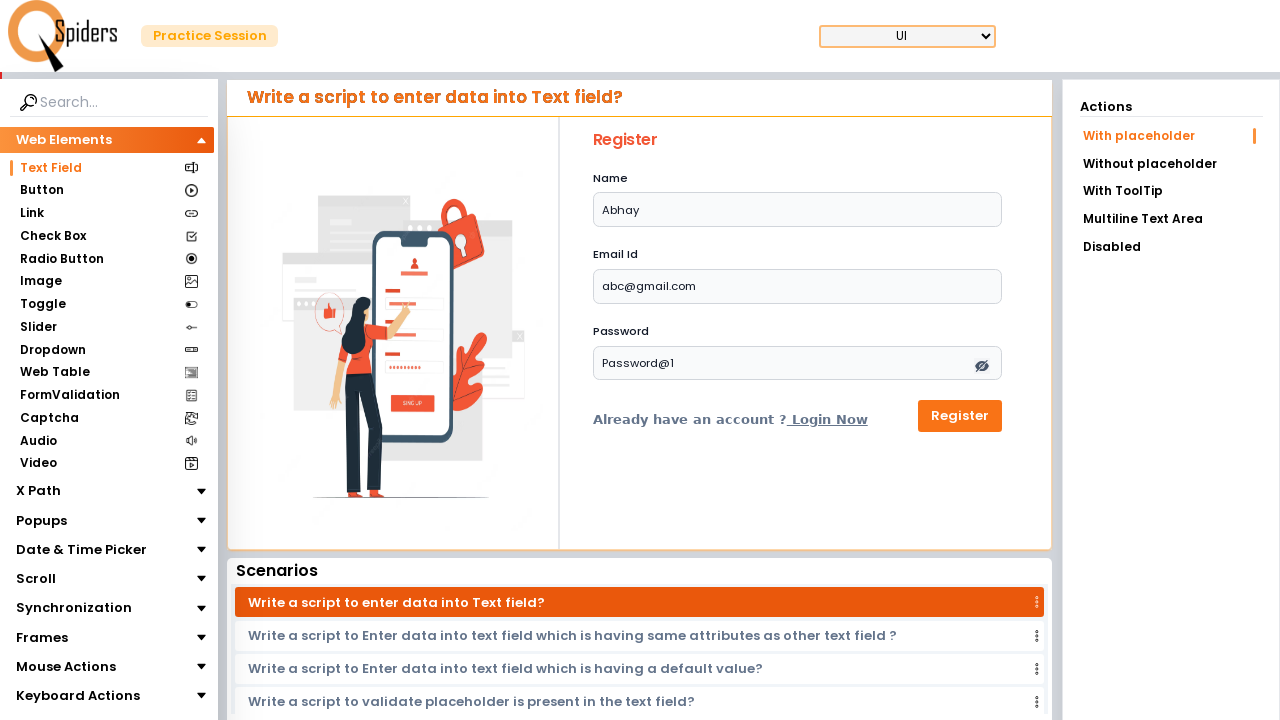